Tests a simple contact form by filling in first name, last name, email, contact number, and message fields, then submitting the form and handling the confirmation alert.

Starting URL: https://v1.training-support.net/selenium/simple-form

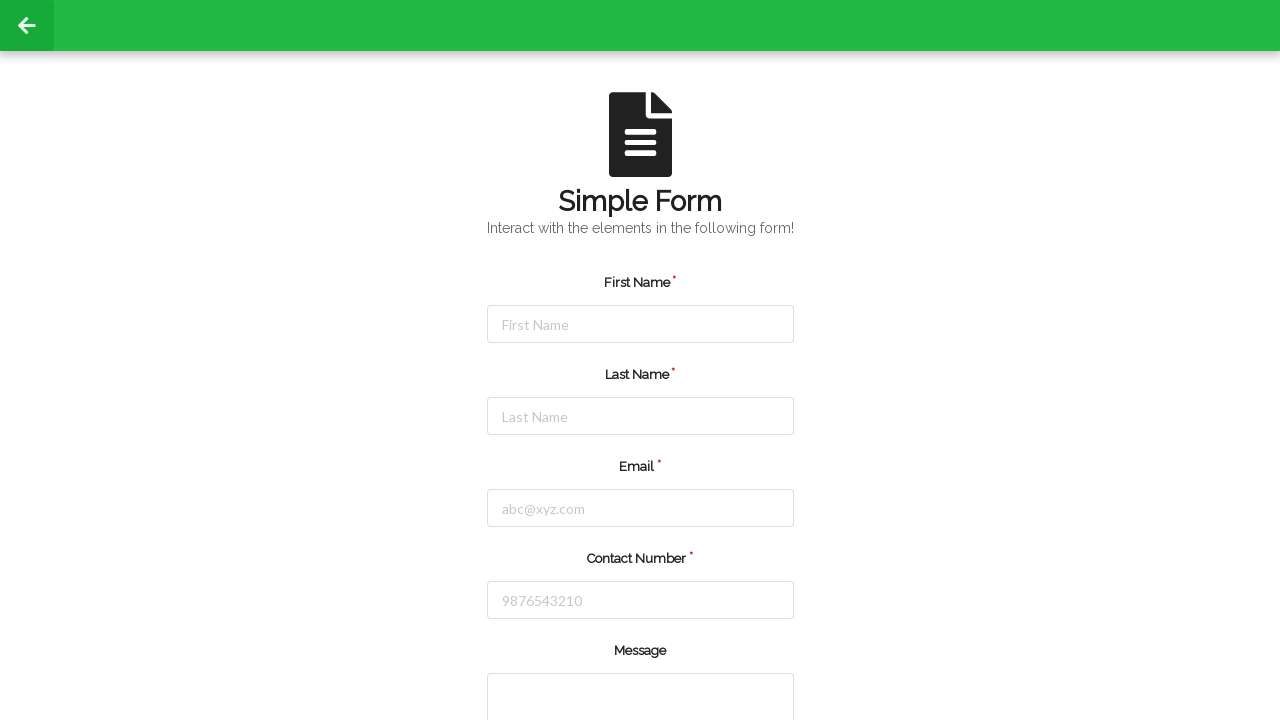

Filled first name field with 'Nethra' on #firstName
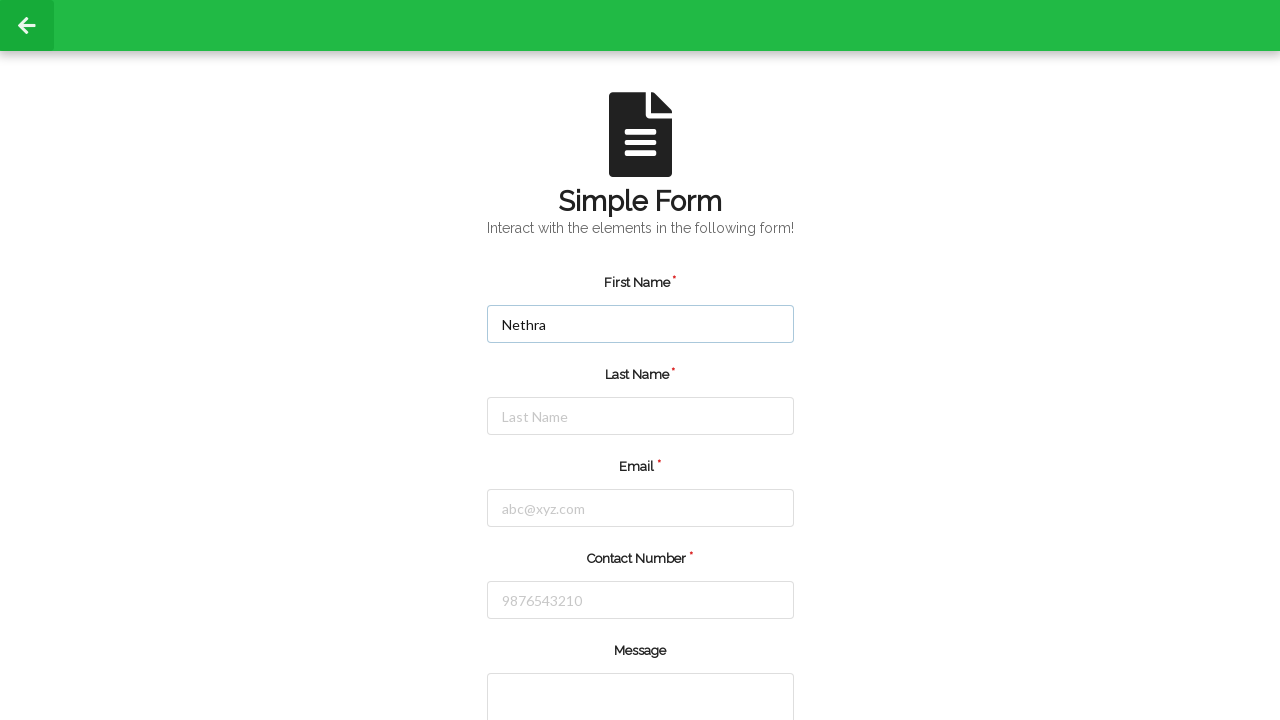

Filled last name field with 'R' on #lastName
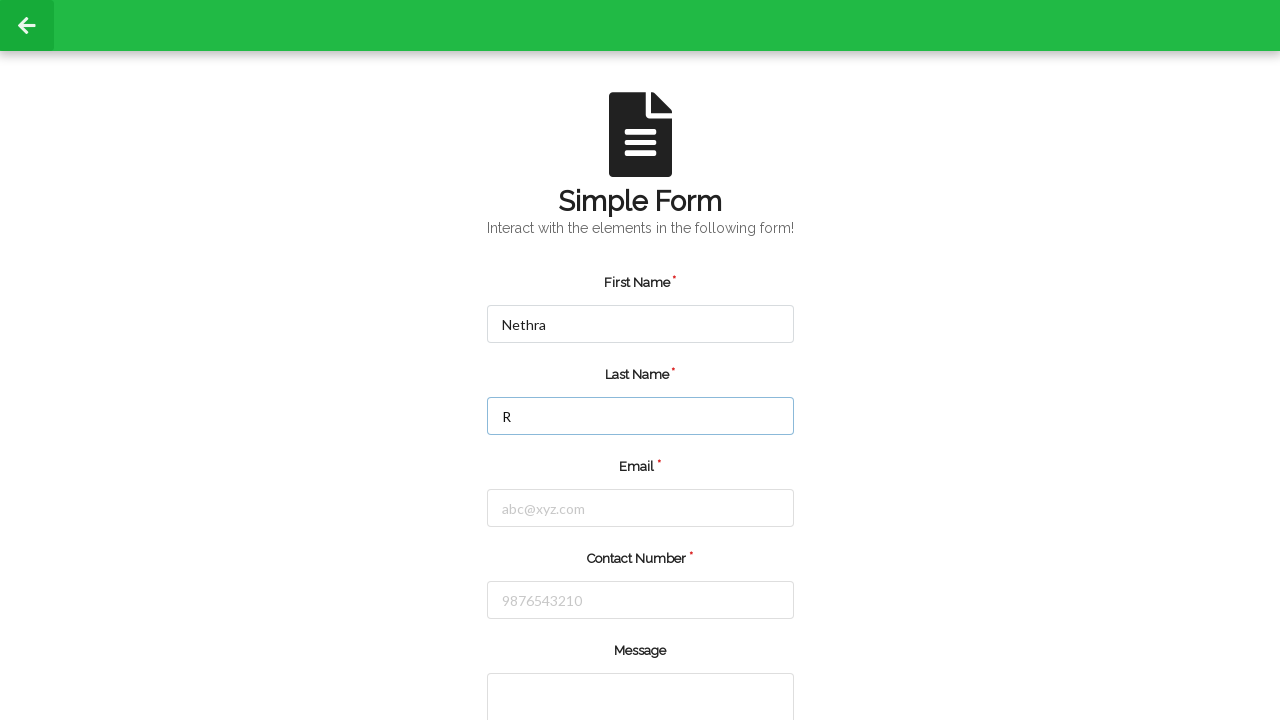

Filled email field with 'nethrar1111@gmail.com' on #email
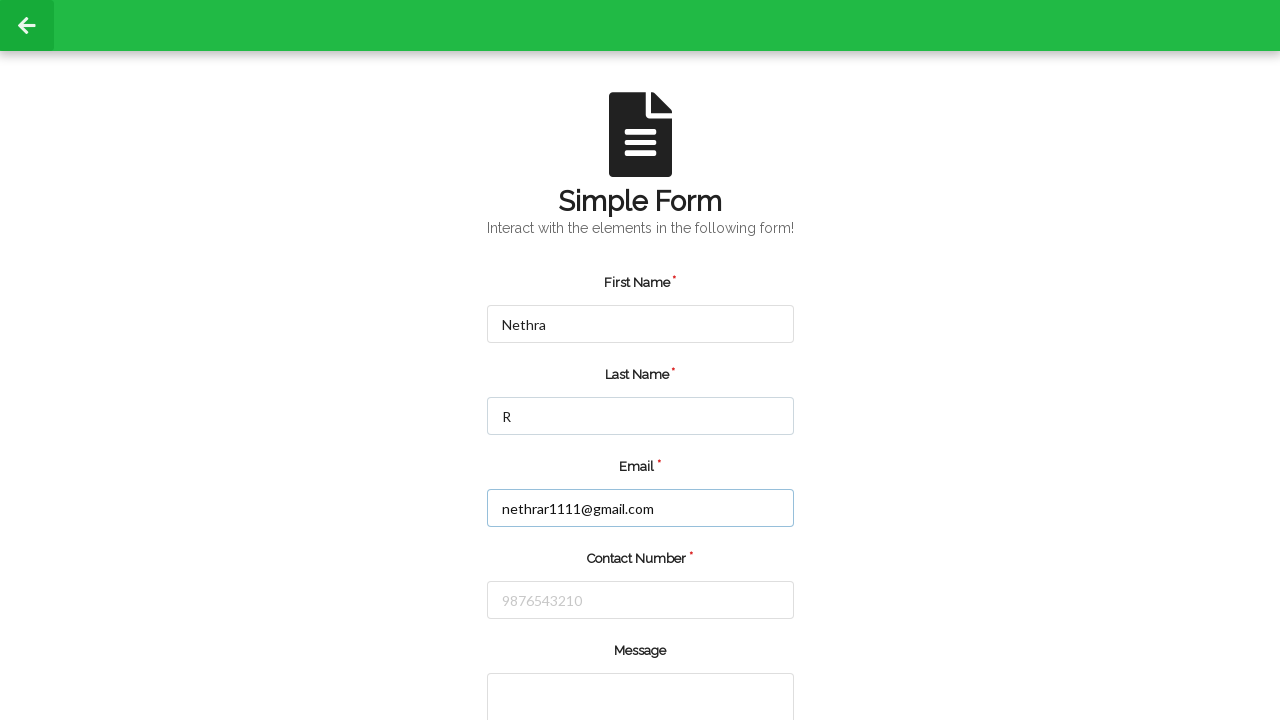

Filled contact number field with '9876543210' on #number
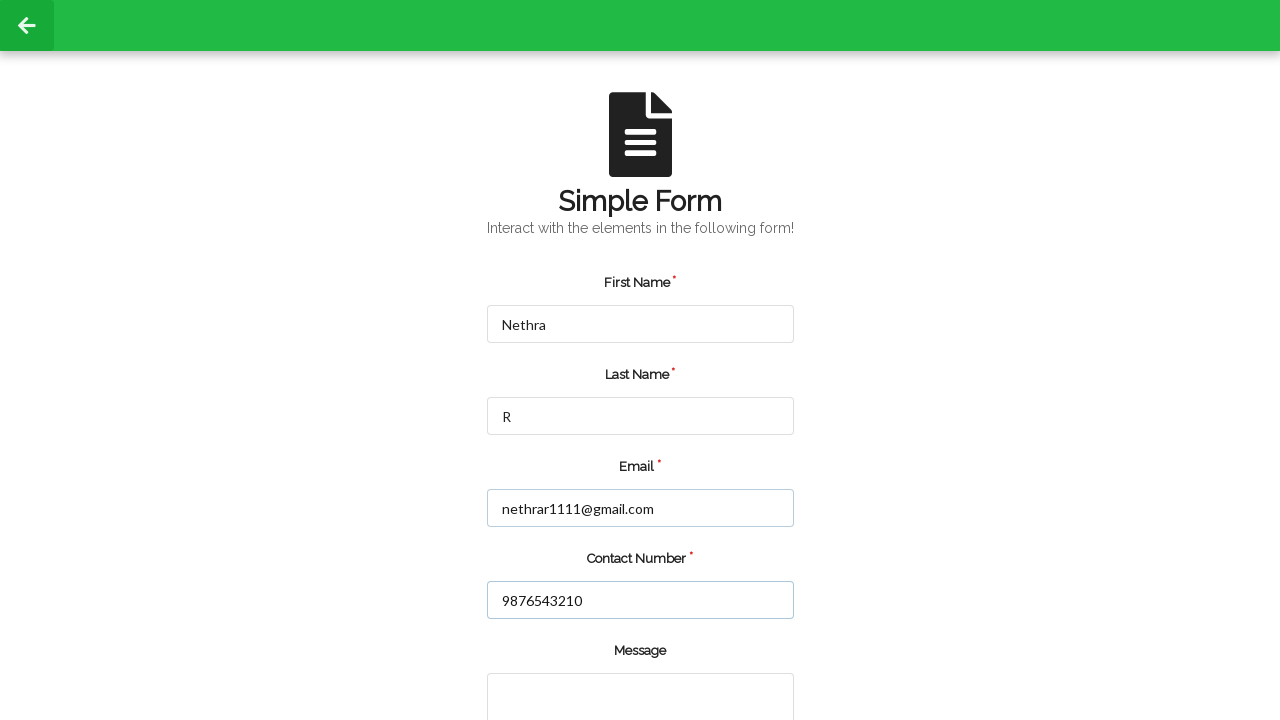

Filled message field with 'Nethra' on textarea[rows='2']
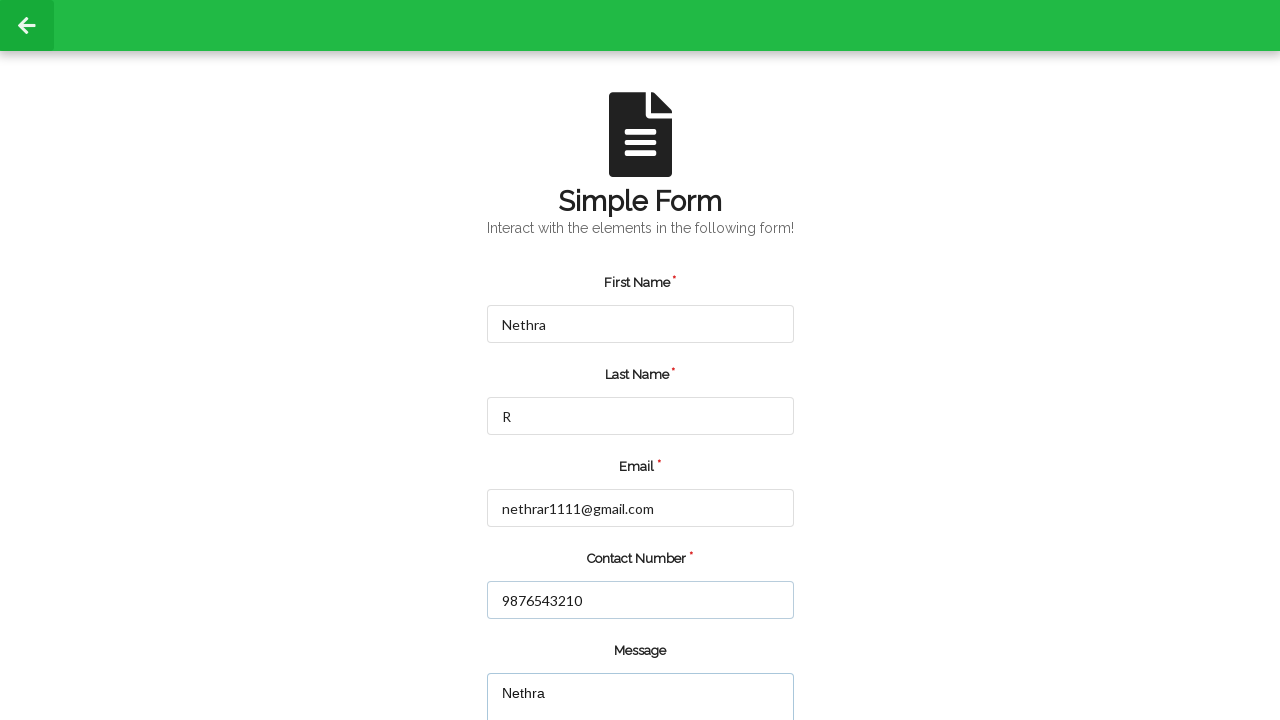

Clicked submit button to submit the form at (558, 660) on input[type='submit']
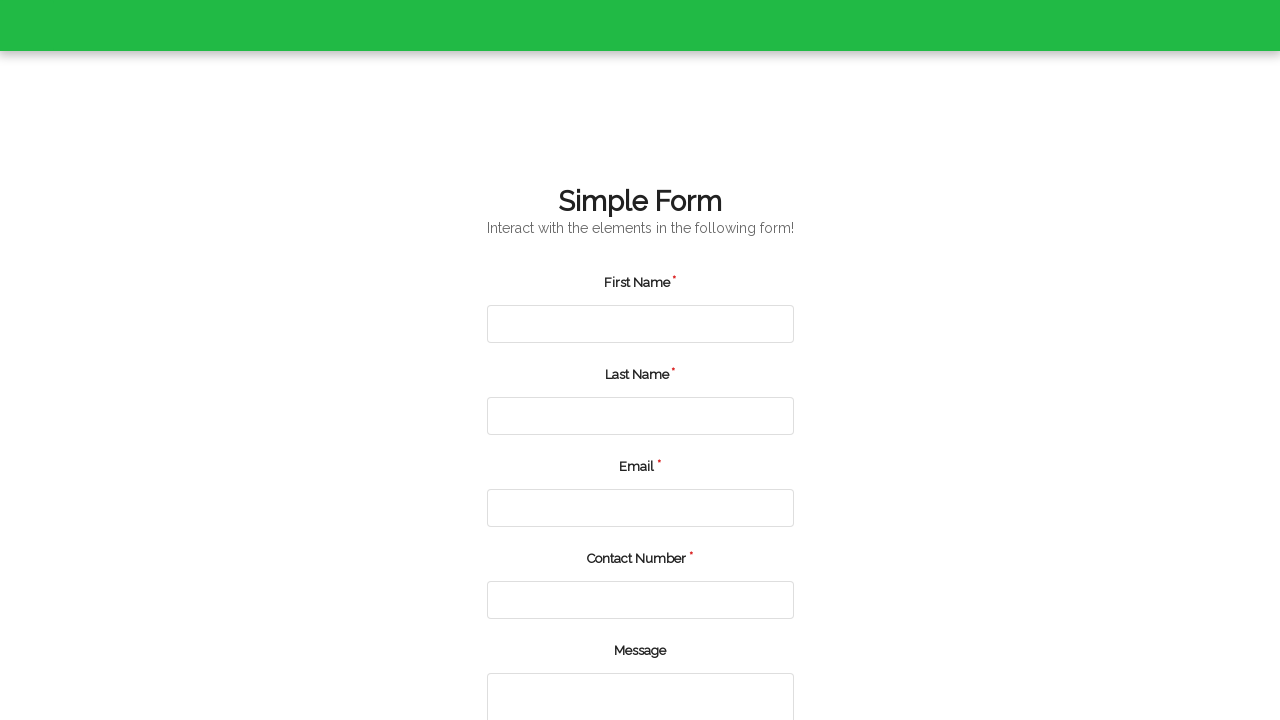

Set up dialog handler to accept confirmation alert
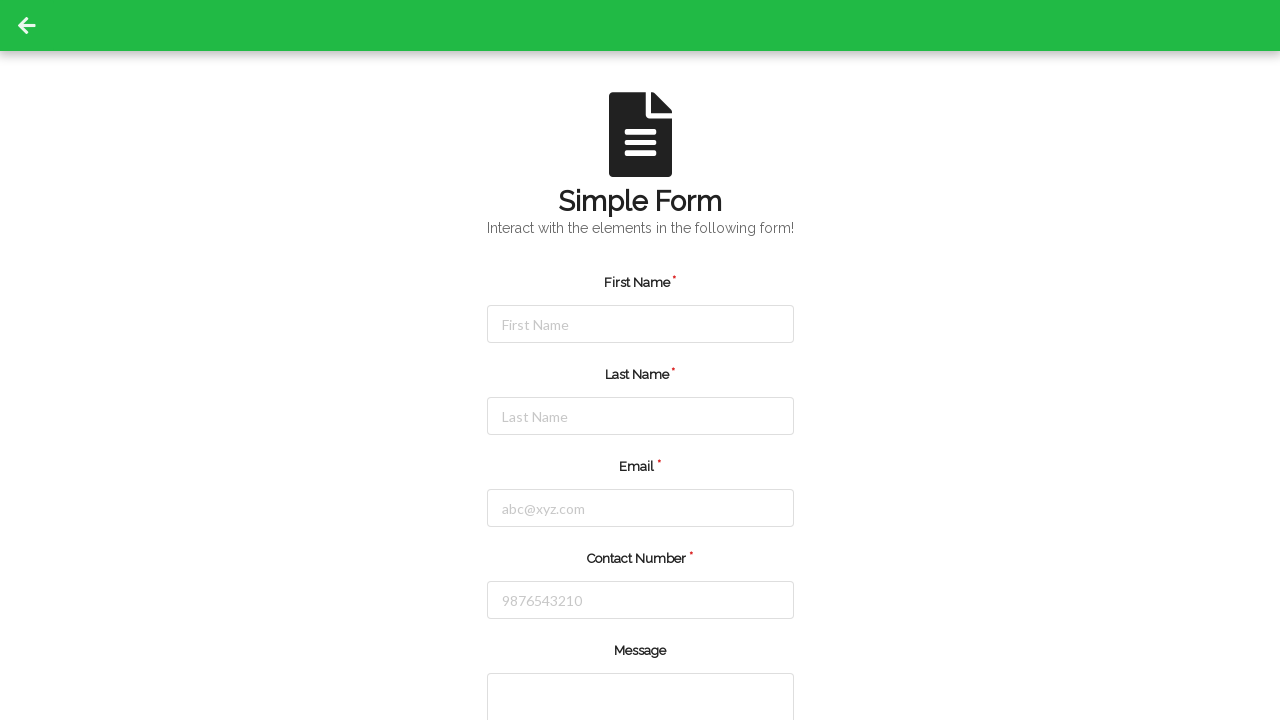

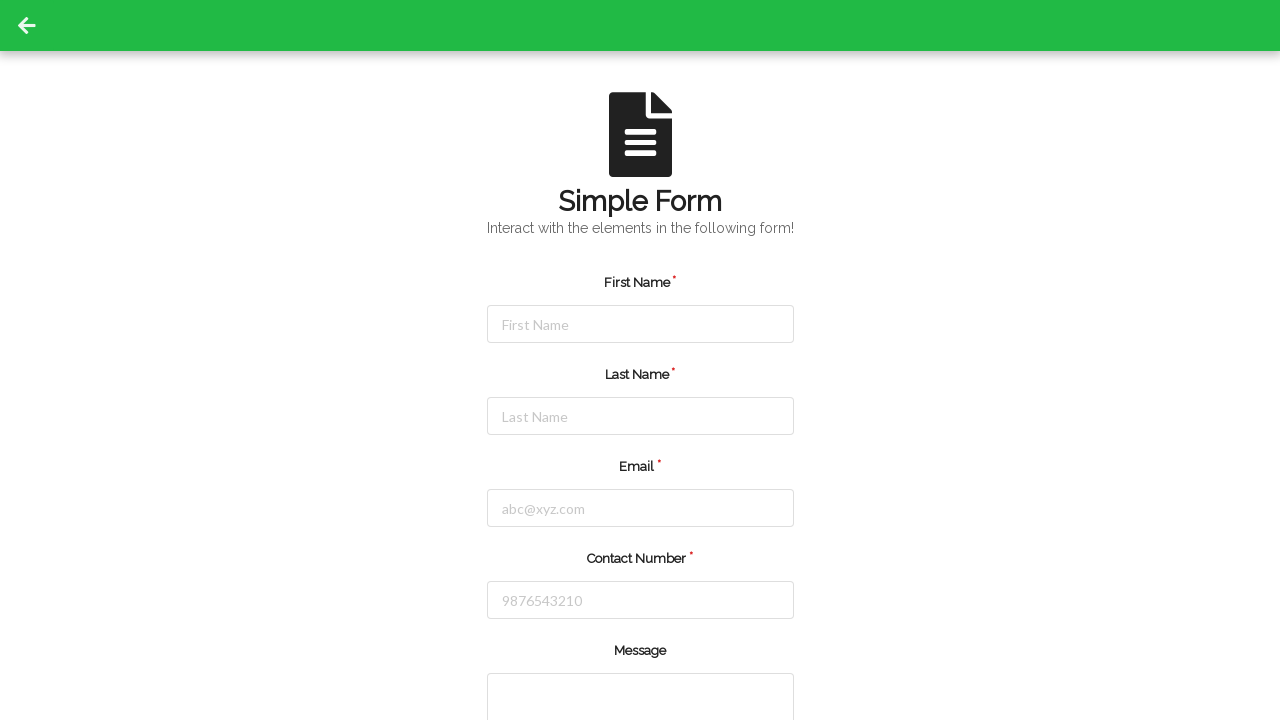